Tests console logging functionality by clicking a button that triggers a console.log message

Starting URL: https://selenium.dev/selenium/web/bidi/logEntryAdded.html

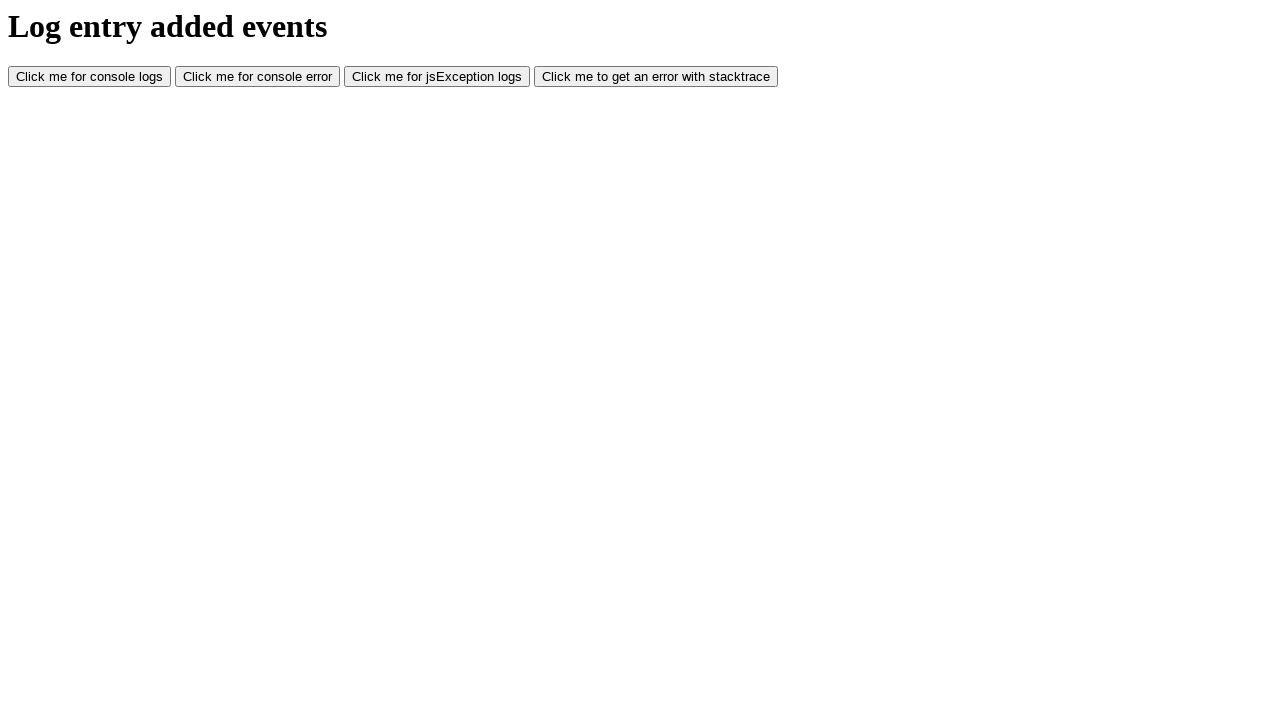

Navigated to console logging test page
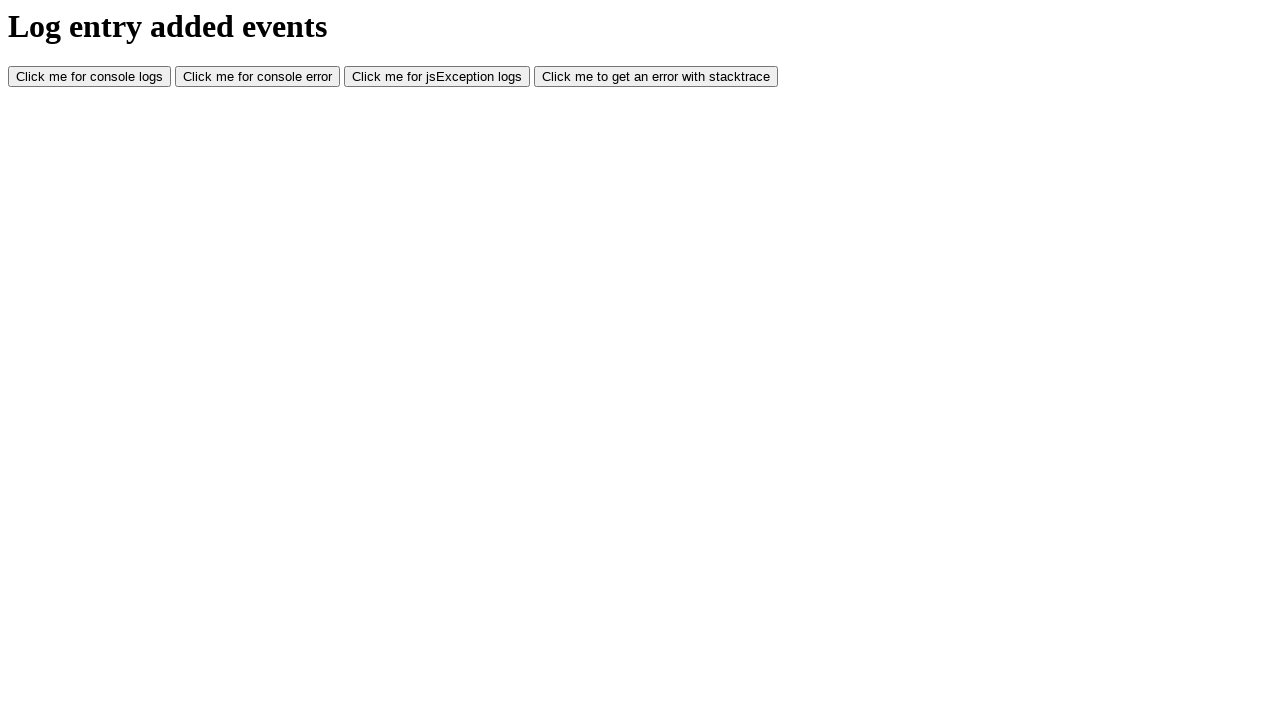

Clicked button to trigger console.log message at (90, 77) on #consoleLog
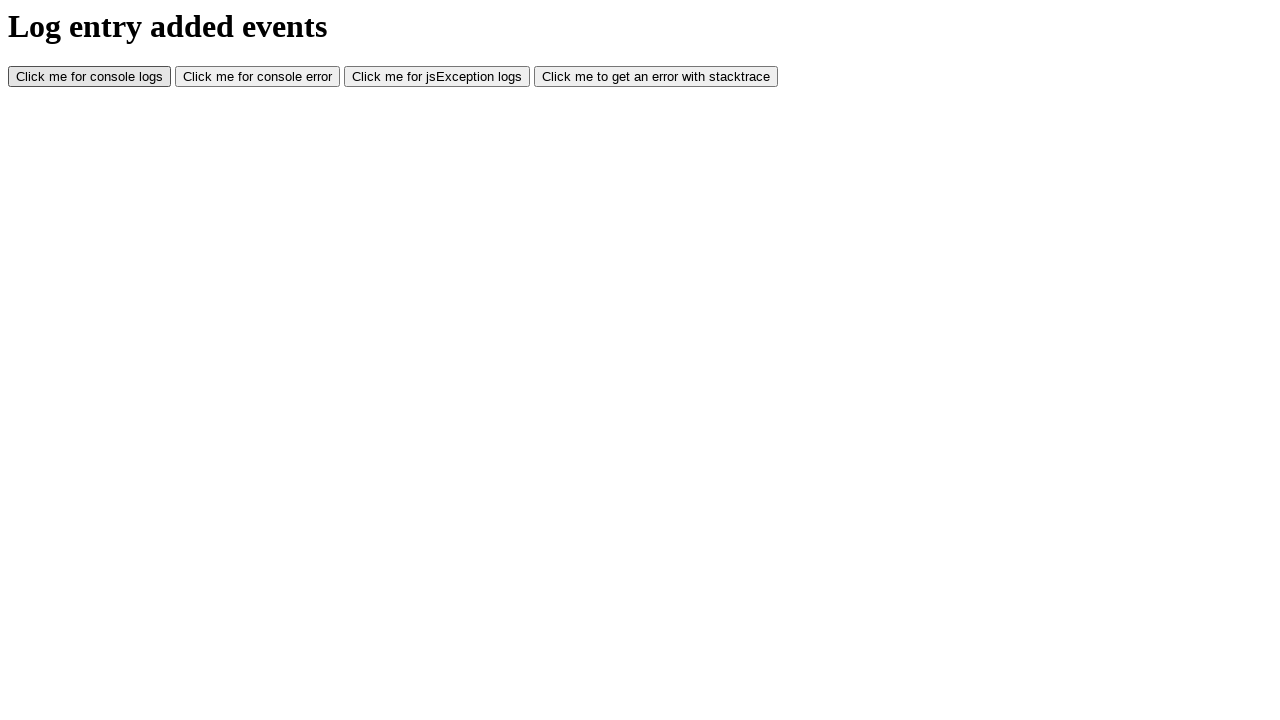

Waited for console log to be generated
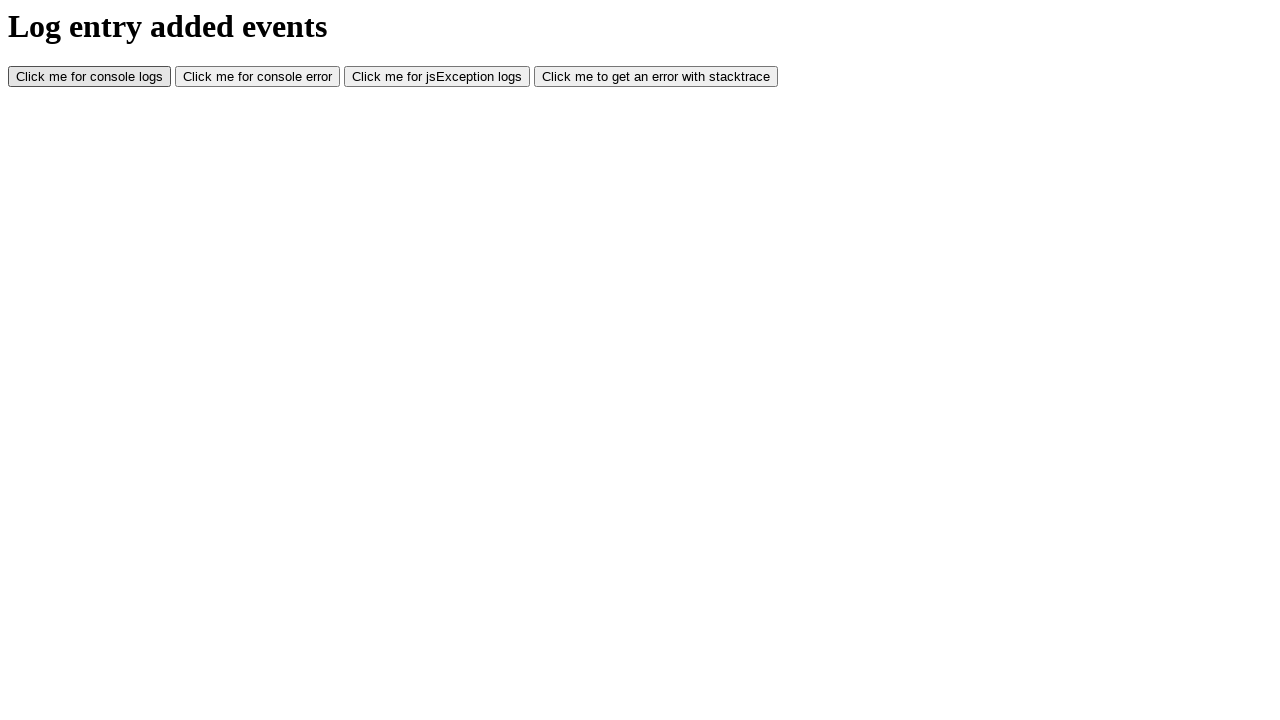

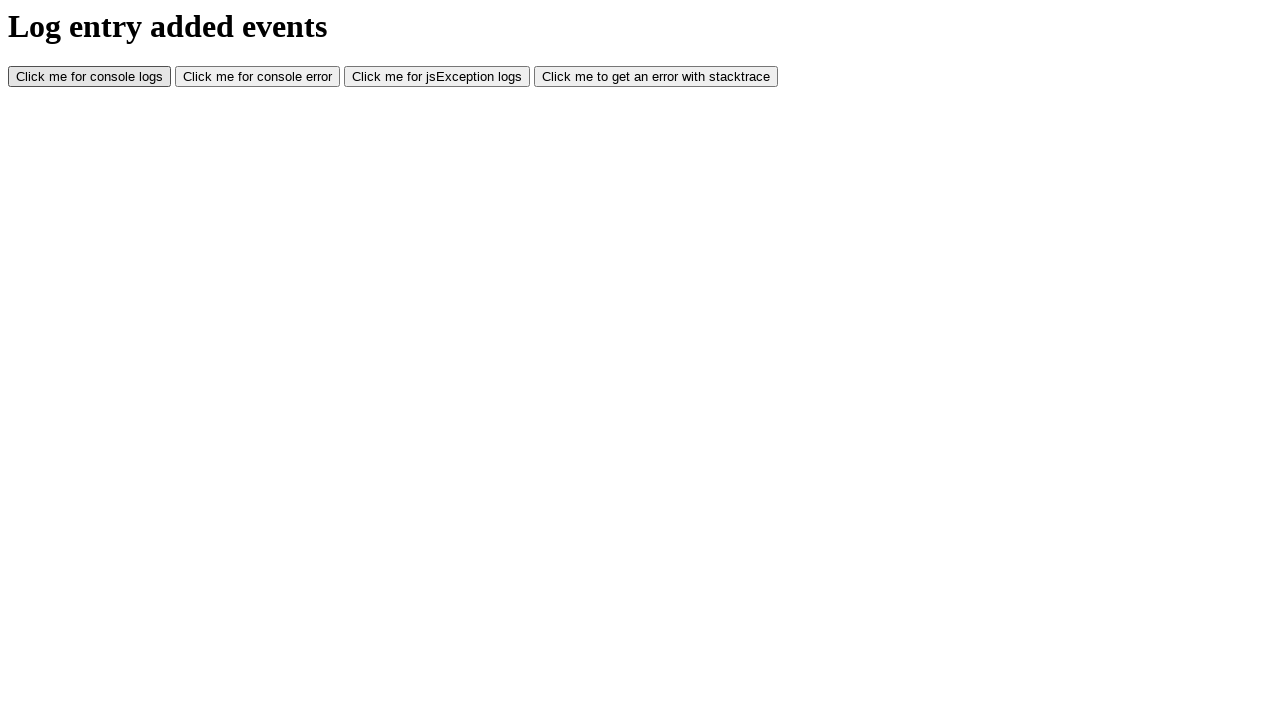